Tests browser tab handling by clicking a button that opens a new tab, switching to it, performing actions, then closing it and returning to the main tab.

Starting URL: https://demoqa.com/browser-windows

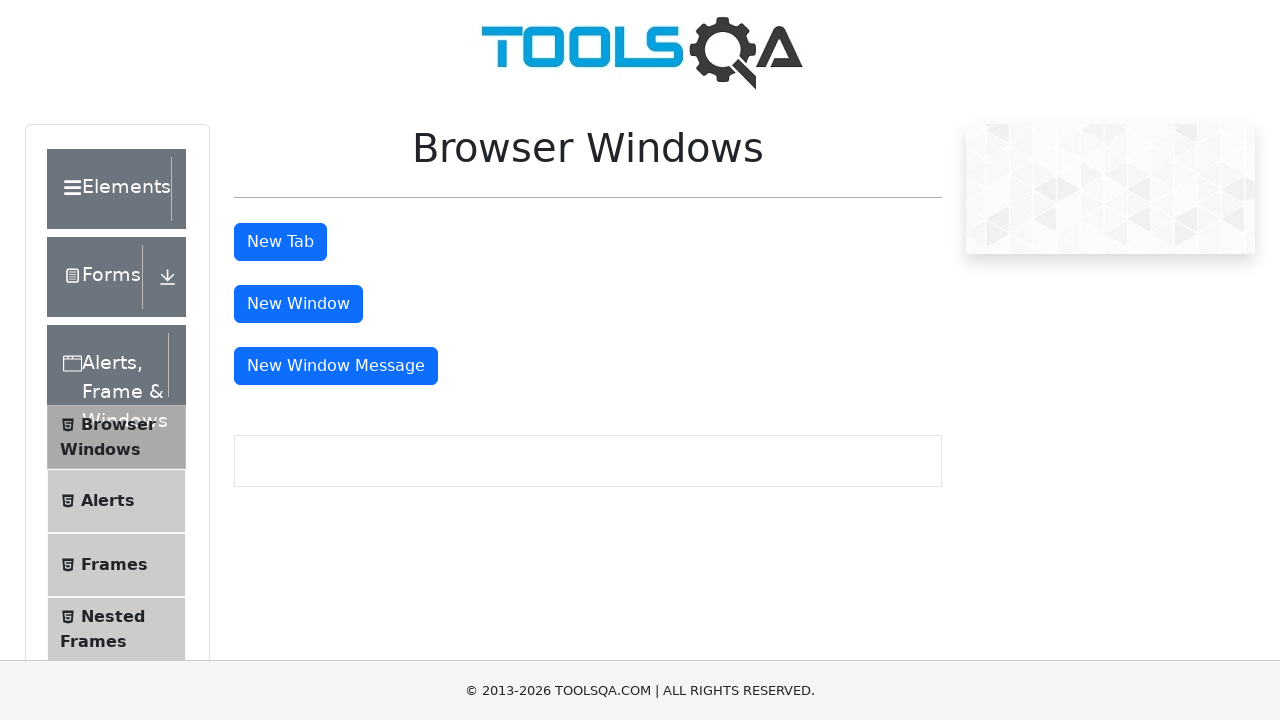

Clicked button to open new tab at (280, 242) on #tabButton
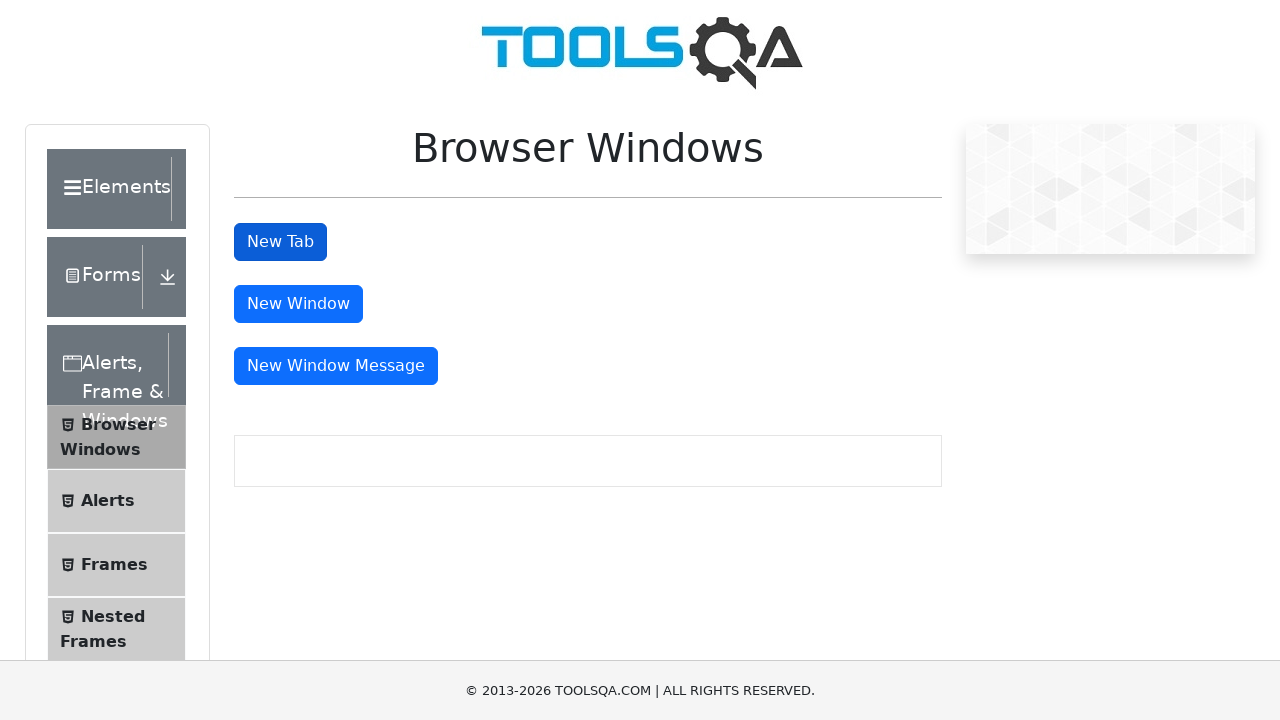

New tab opened and captured
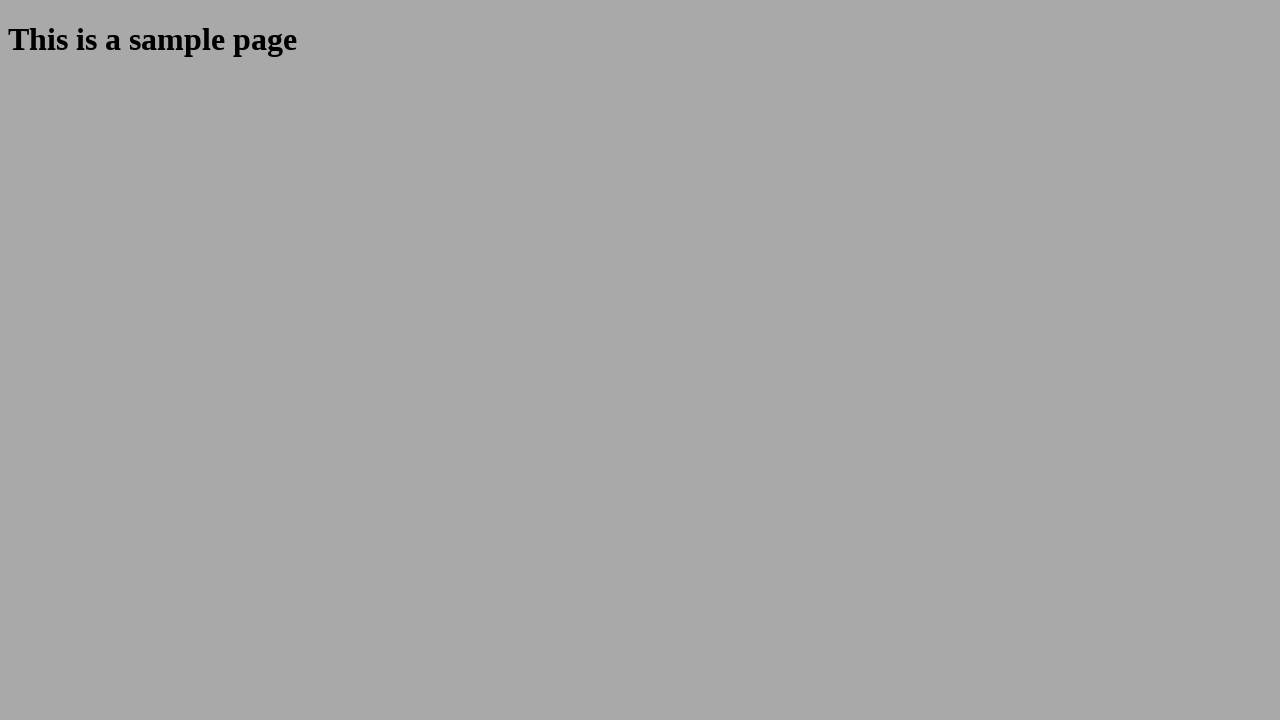

New tab finished loading
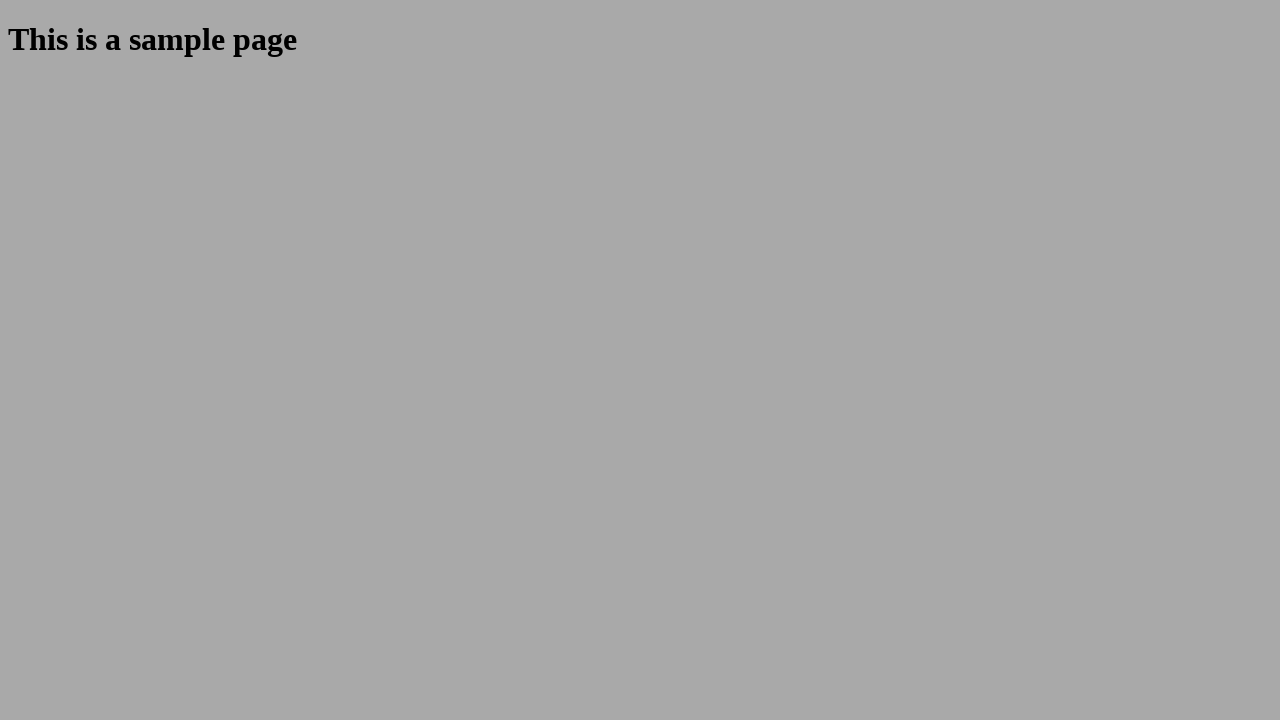

Waited 1 second on new tab
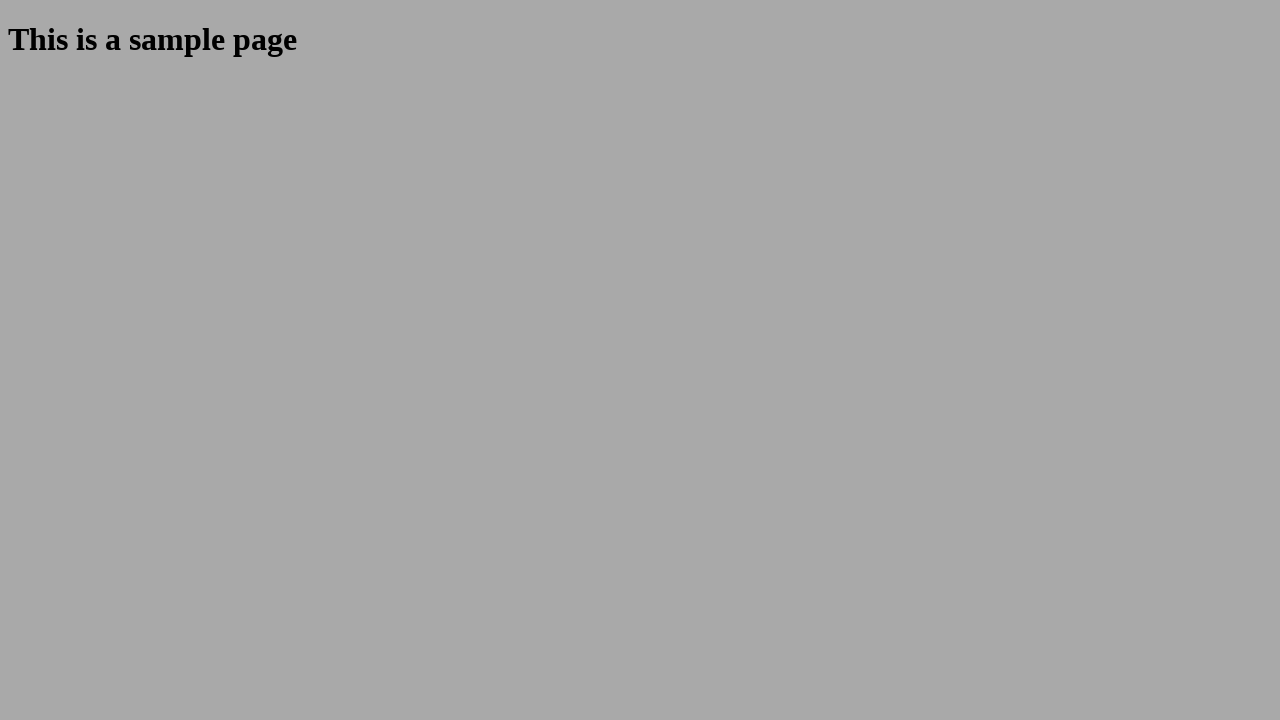

Closed new tab
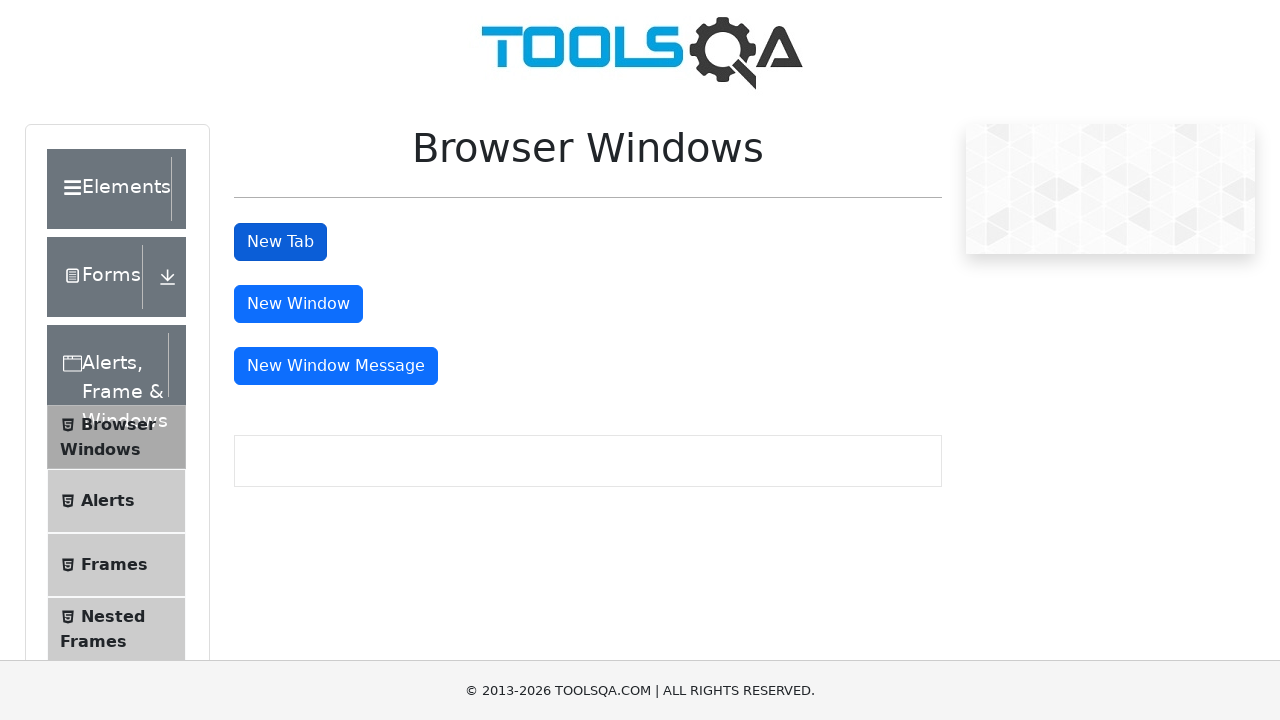

Waited 1 second on main tab after closing child tab
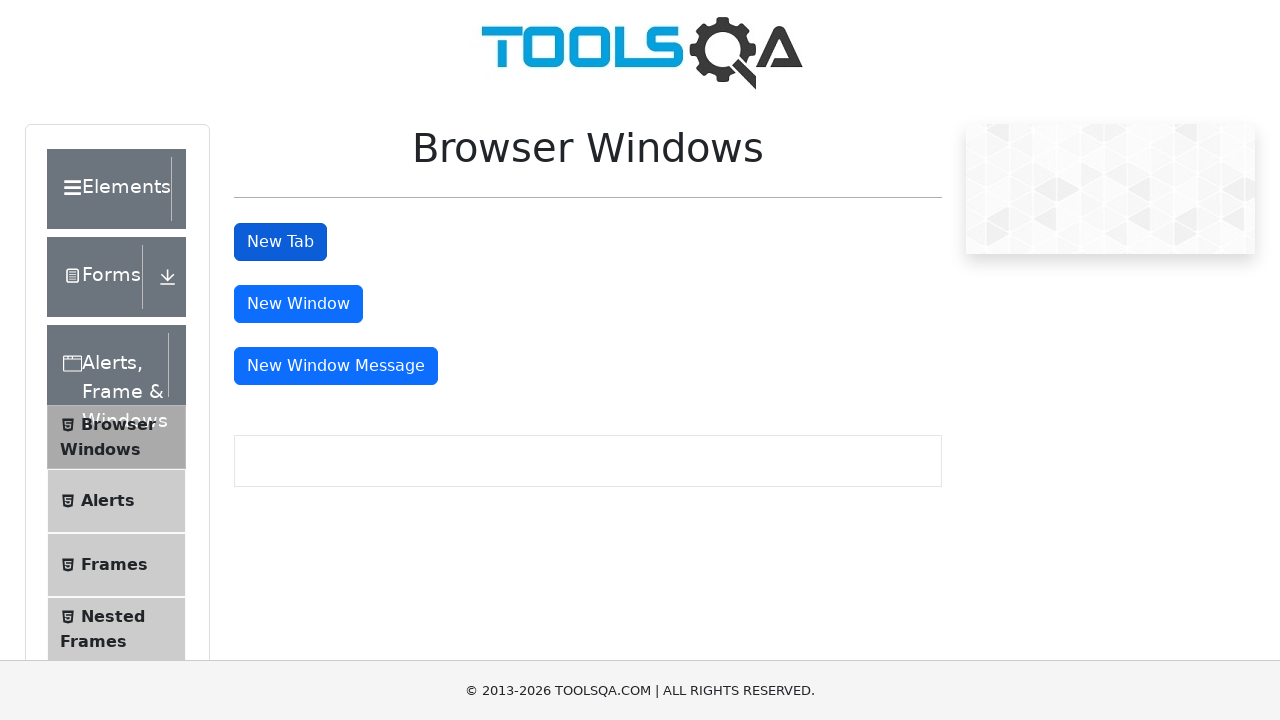

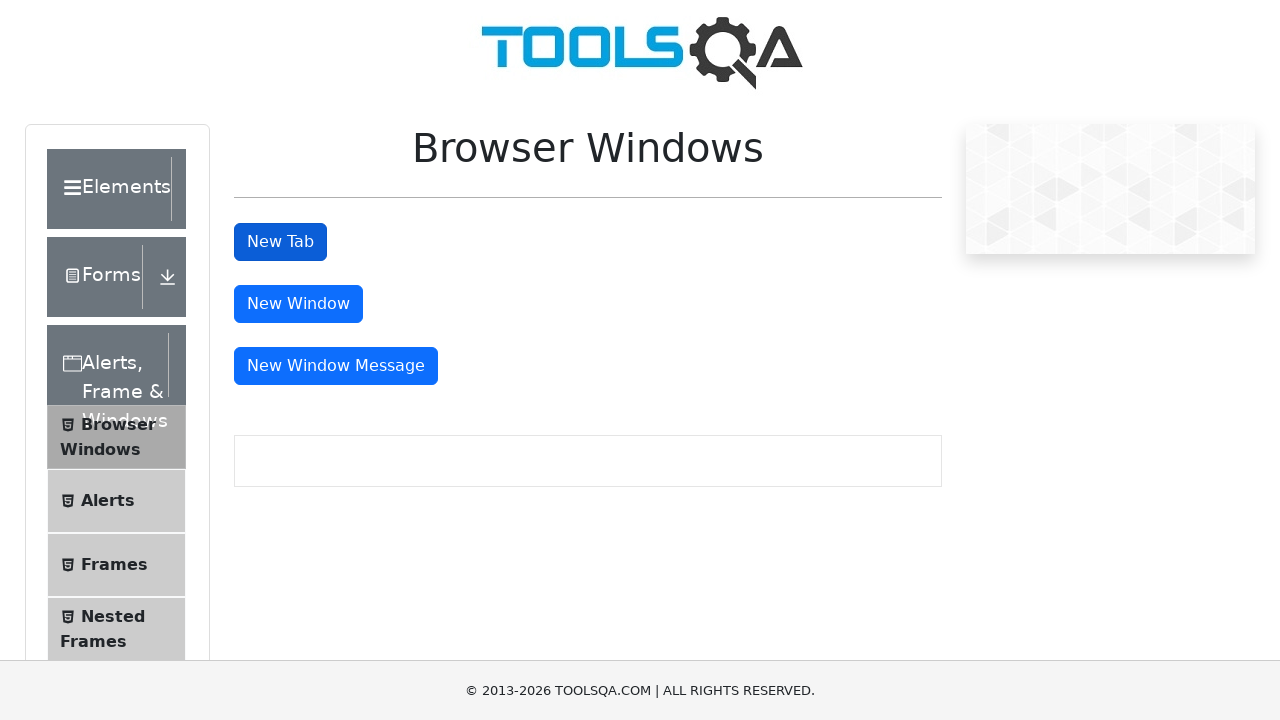